Tests the challenging DOM page by clicking three different buttons and verifying table data is present

Starting URL: https://the-internet.herokuapp.com/challenging_dom

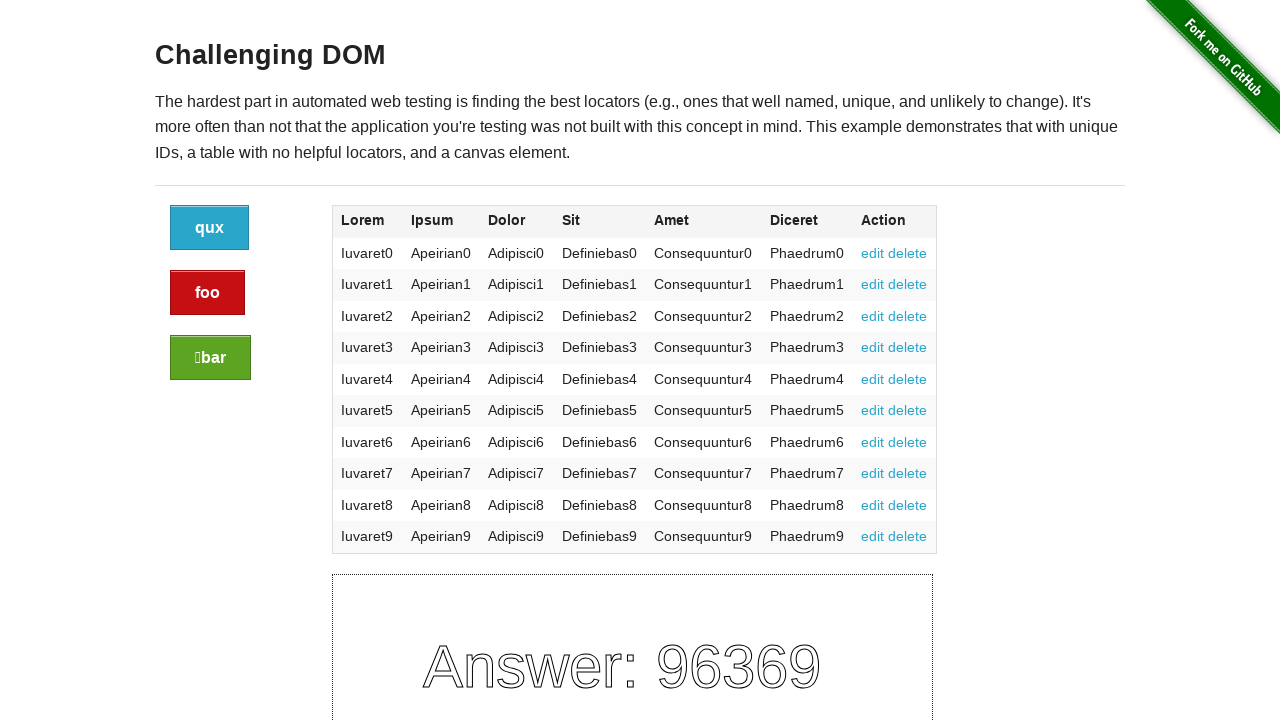

Navigated to challenging DOM page
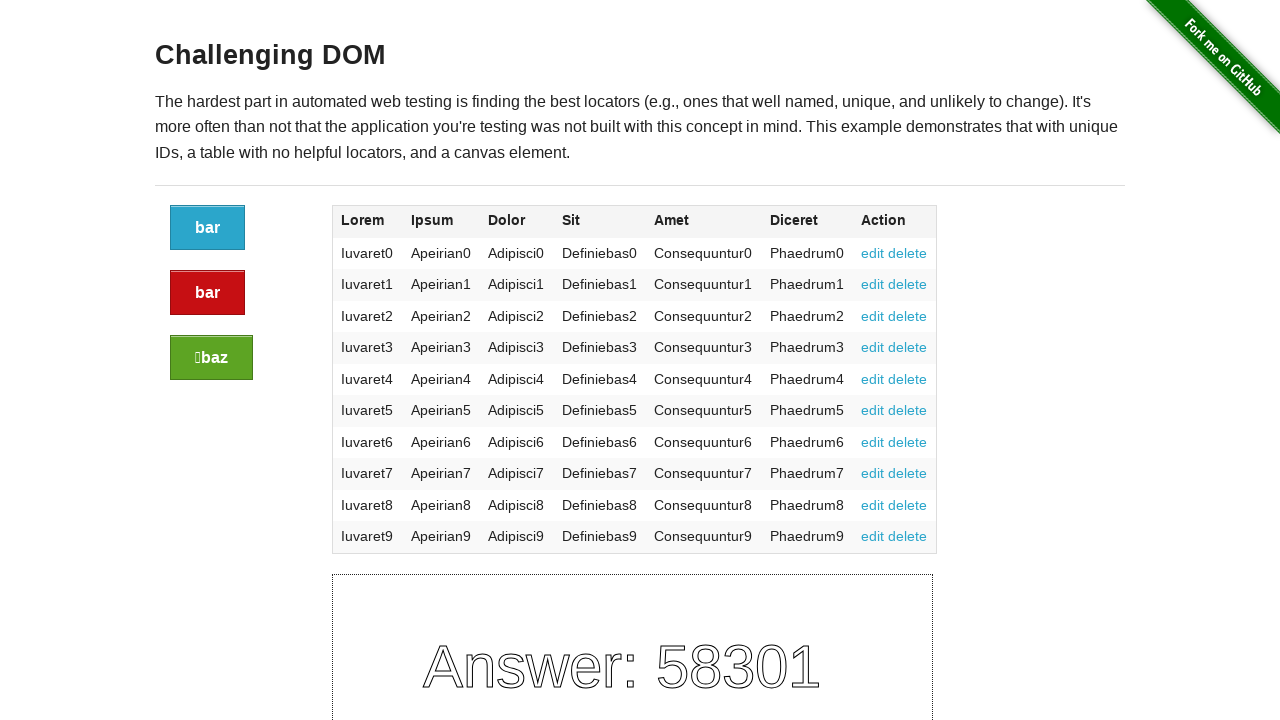

Clicked the first button at (208, 228) on a.button
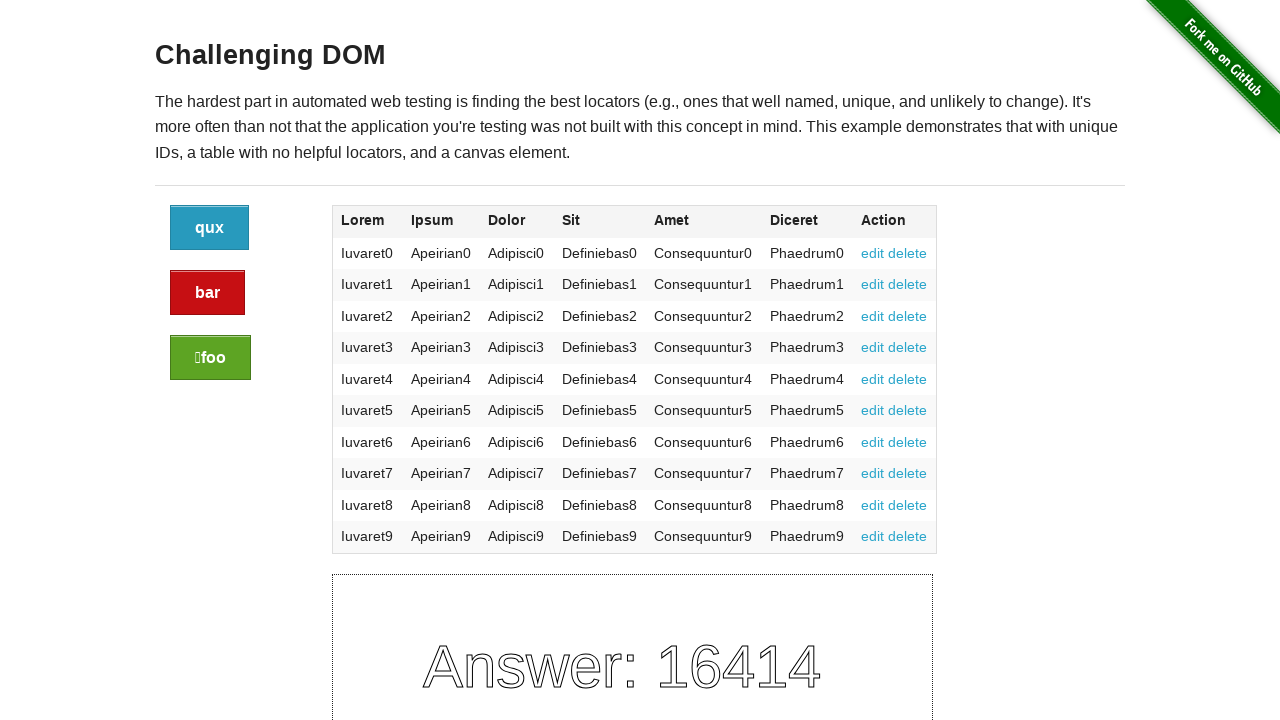

Clicked the alert button at (208, 293) on a.button.alert
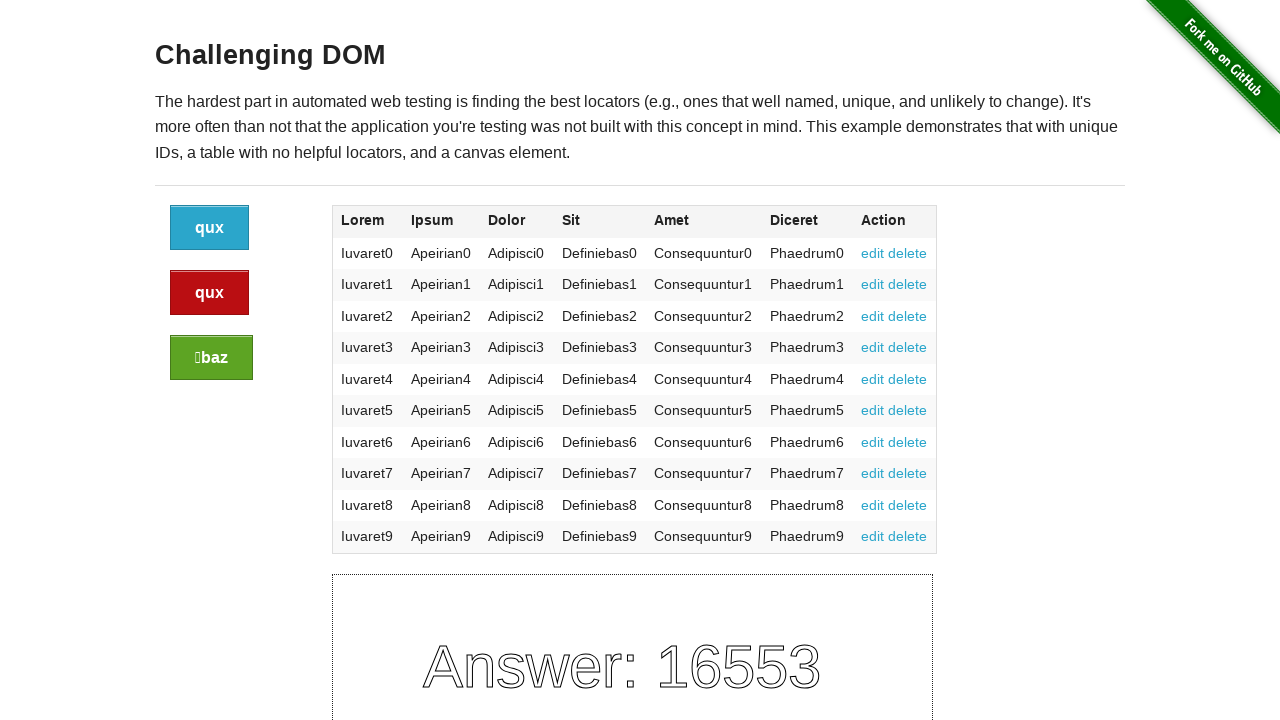

Clicked the success button at (212, 358) on a.button.success
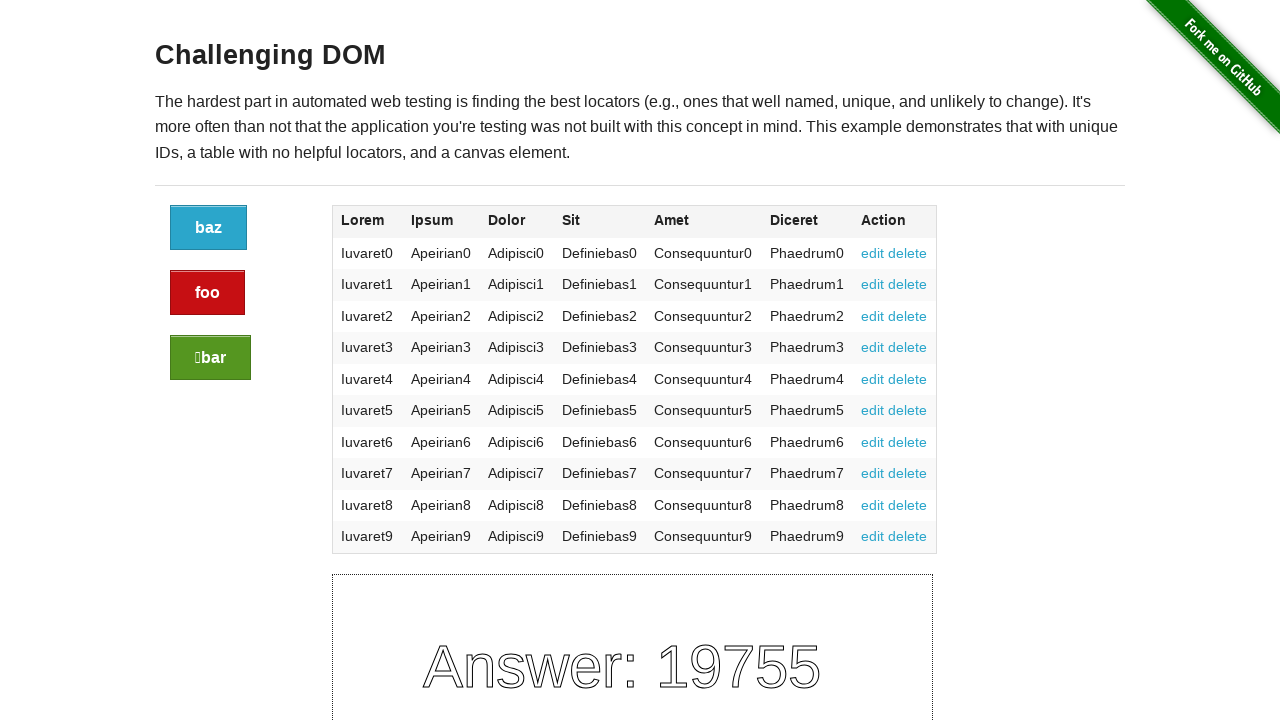

Verified table row 1 column 4 is present
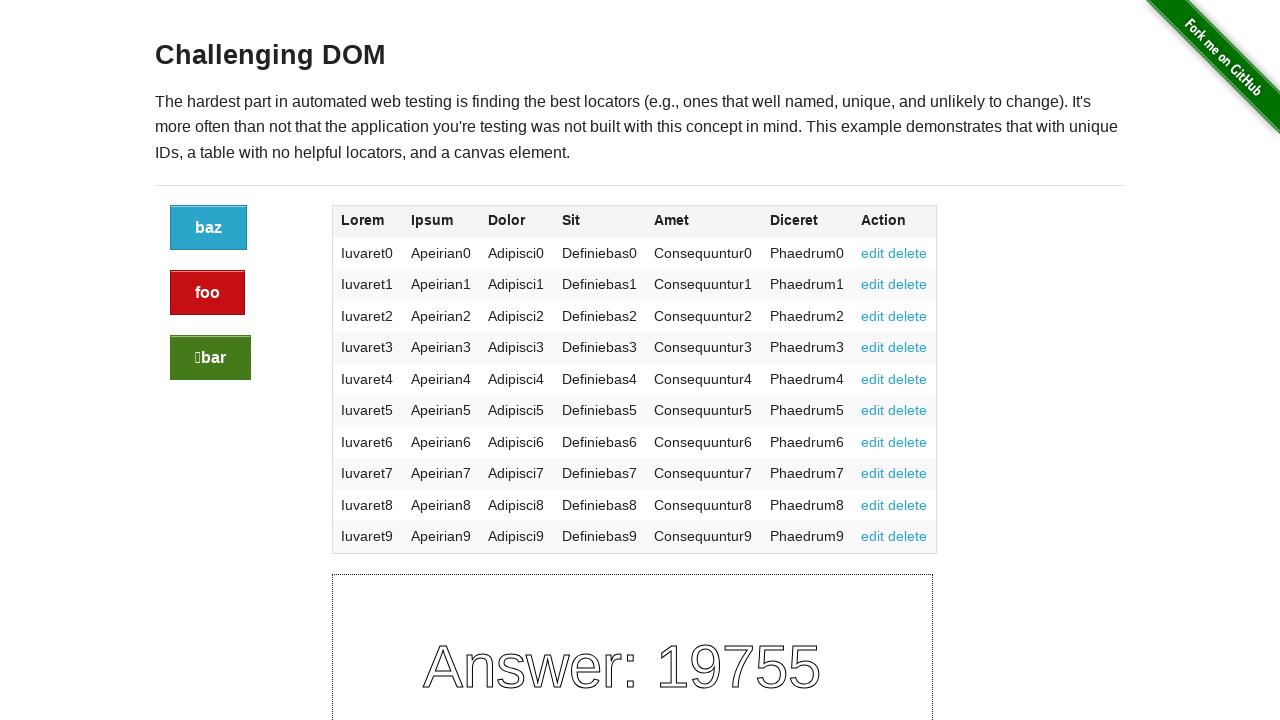

Verified table row 2 column 4 is present
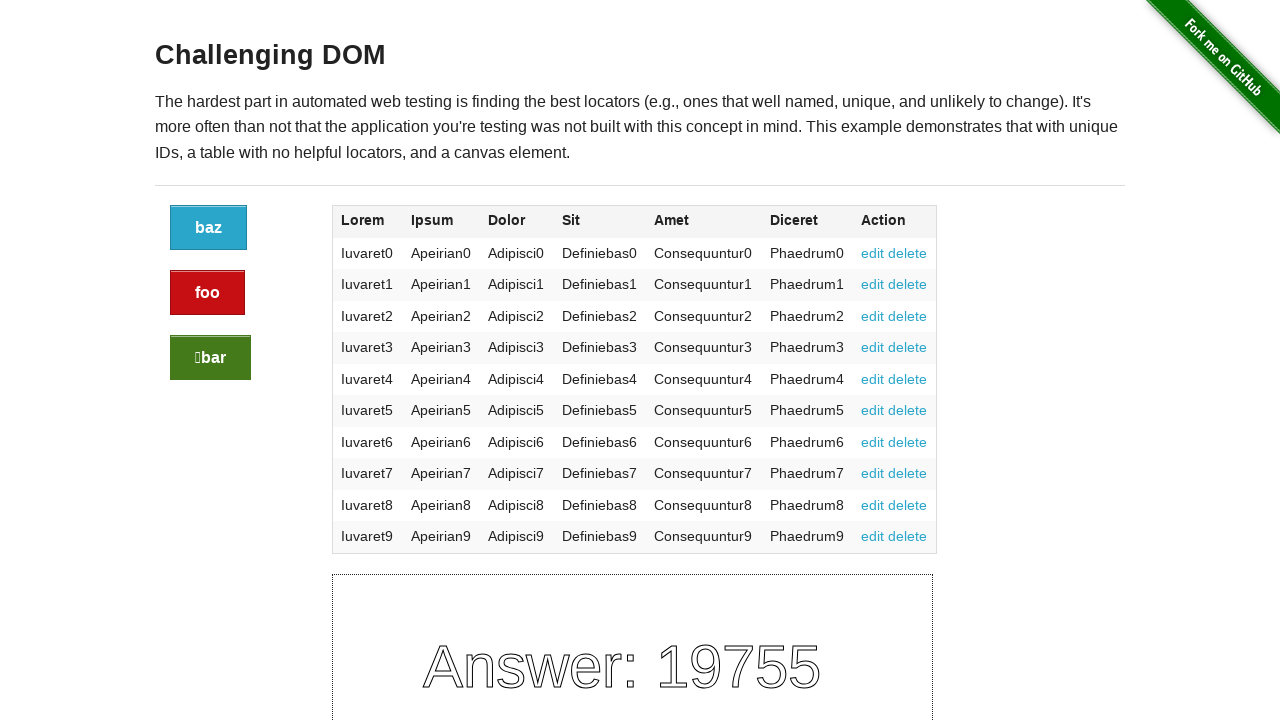

Verified table row 3 column 4 is present
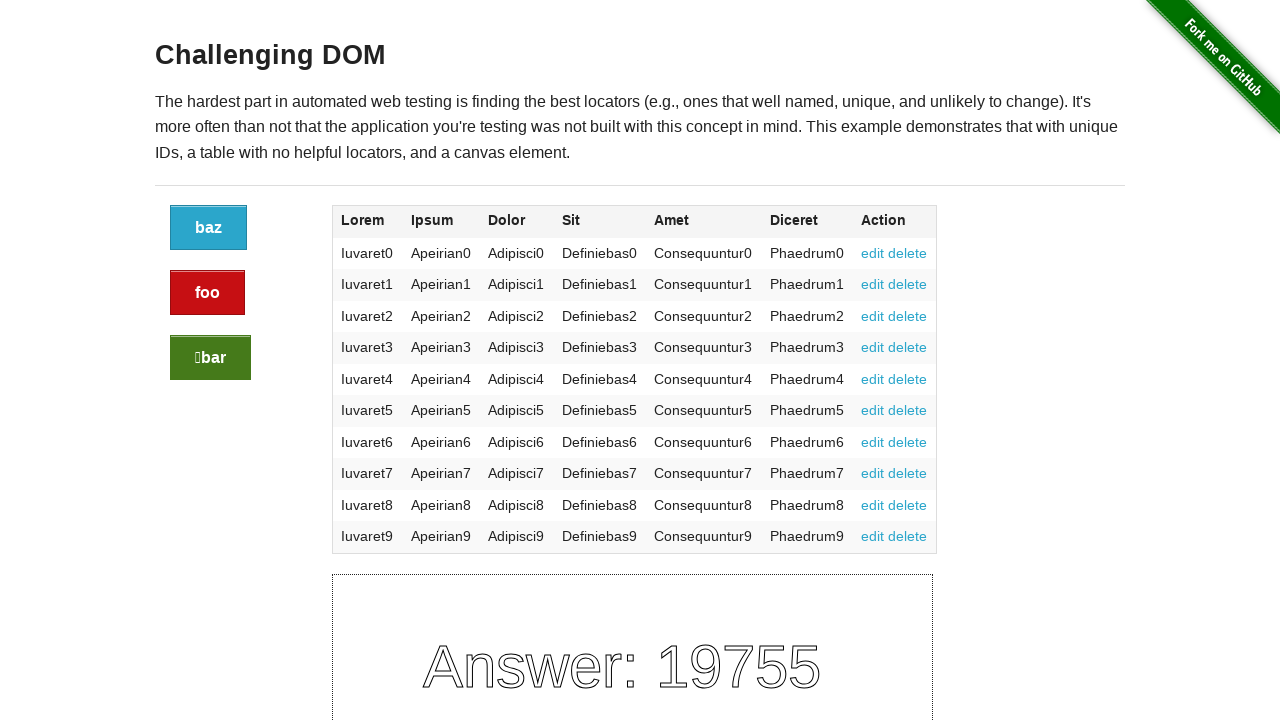

Verified table row 4 column 4 is present
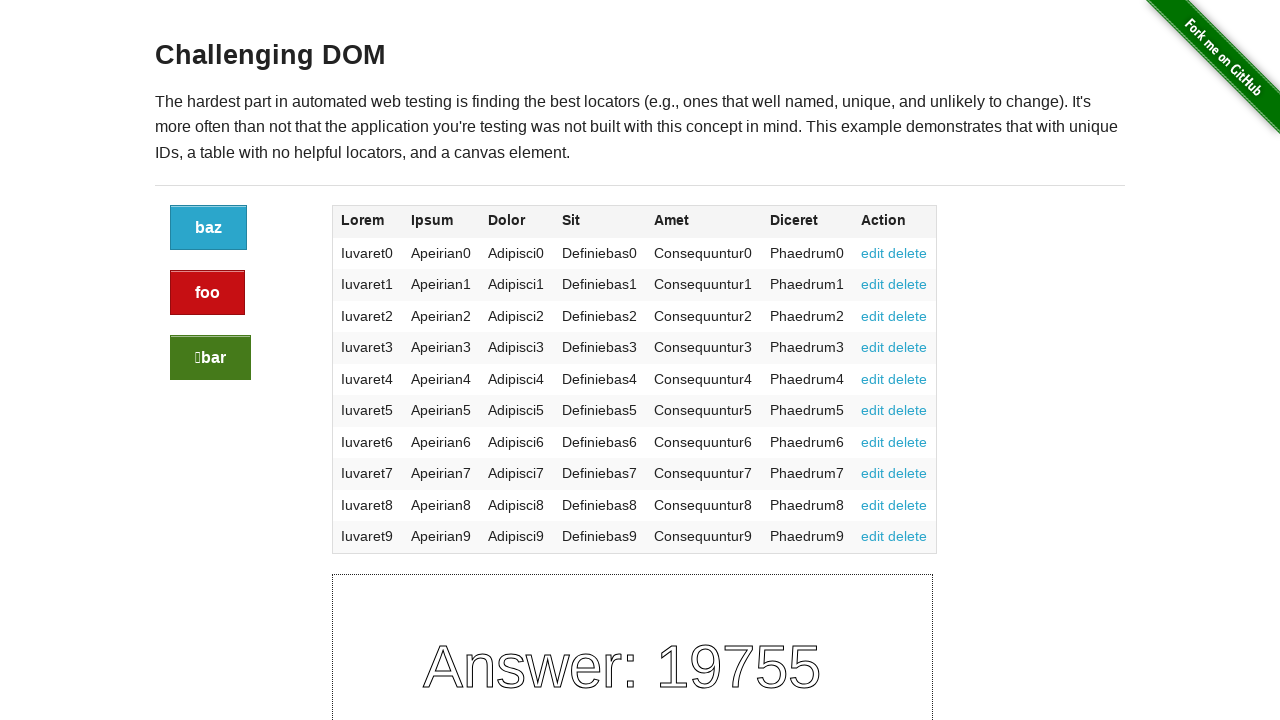

Verified table row 5 column 4 is present
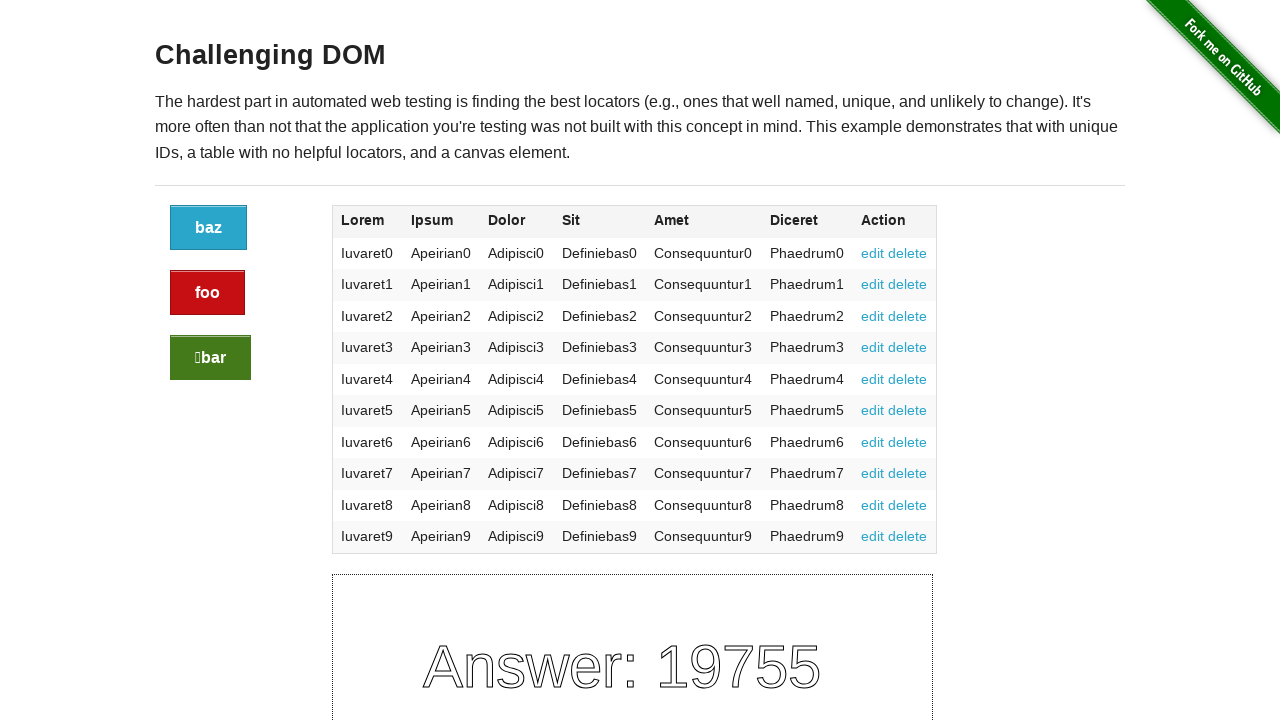

Verified table row 6 column 4 is present
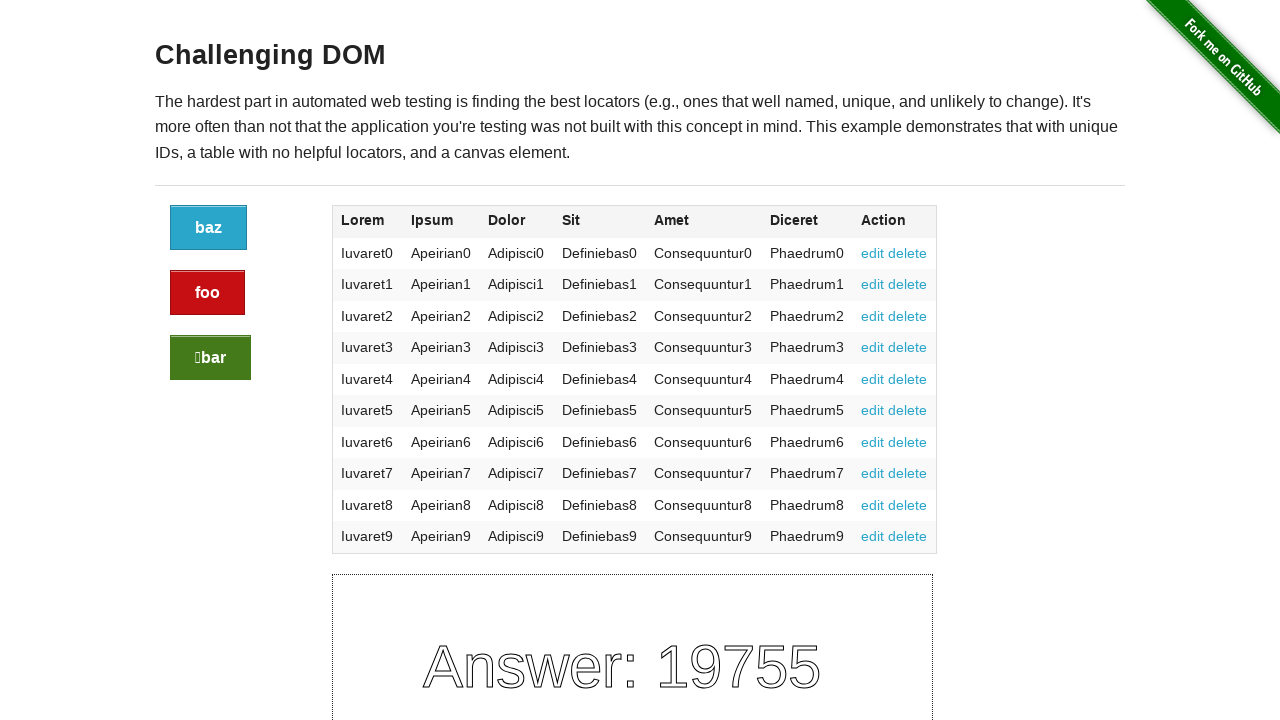

Verified table row 7 column 4 is present
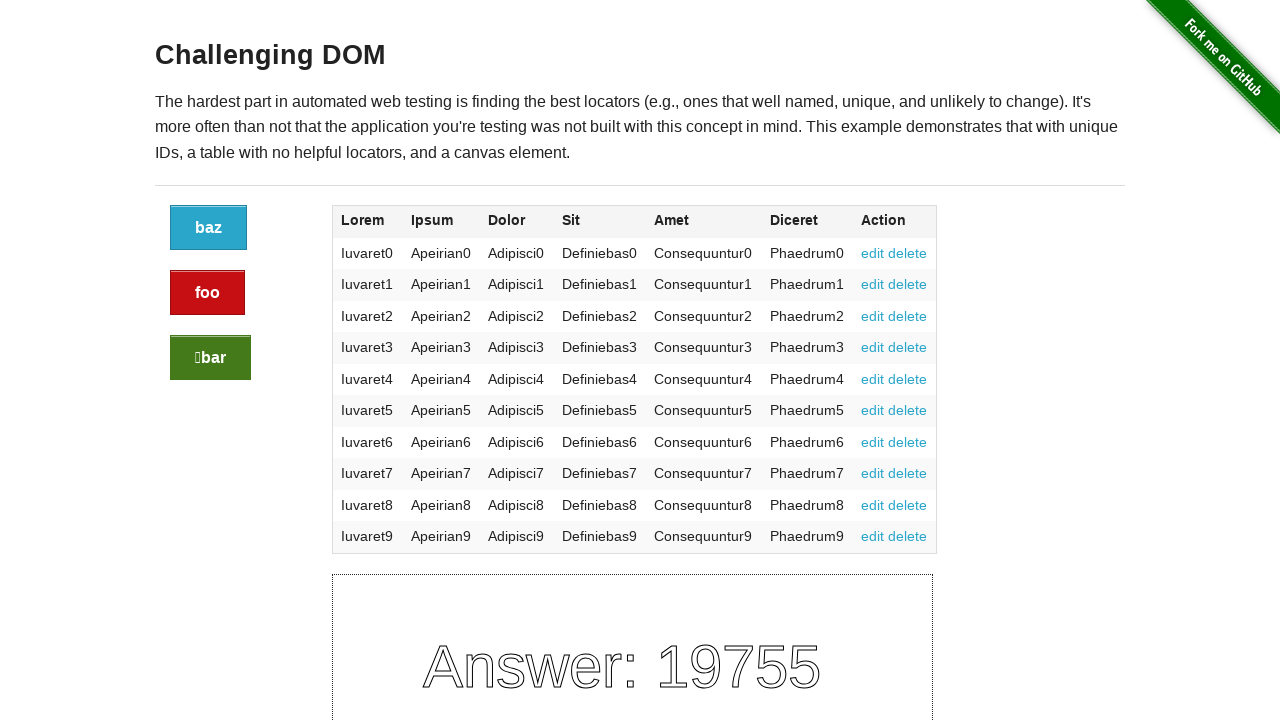

Verified table row 8 column 4 is present
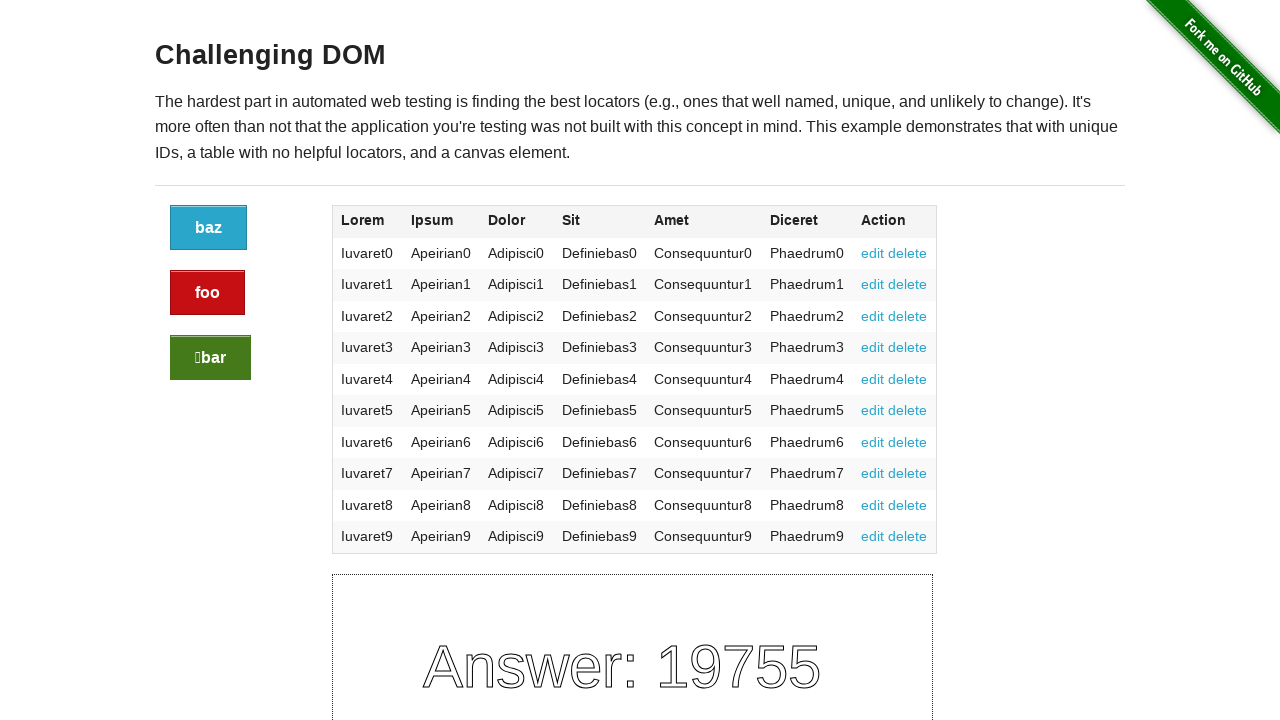

Verified table row 9 column 4 is present
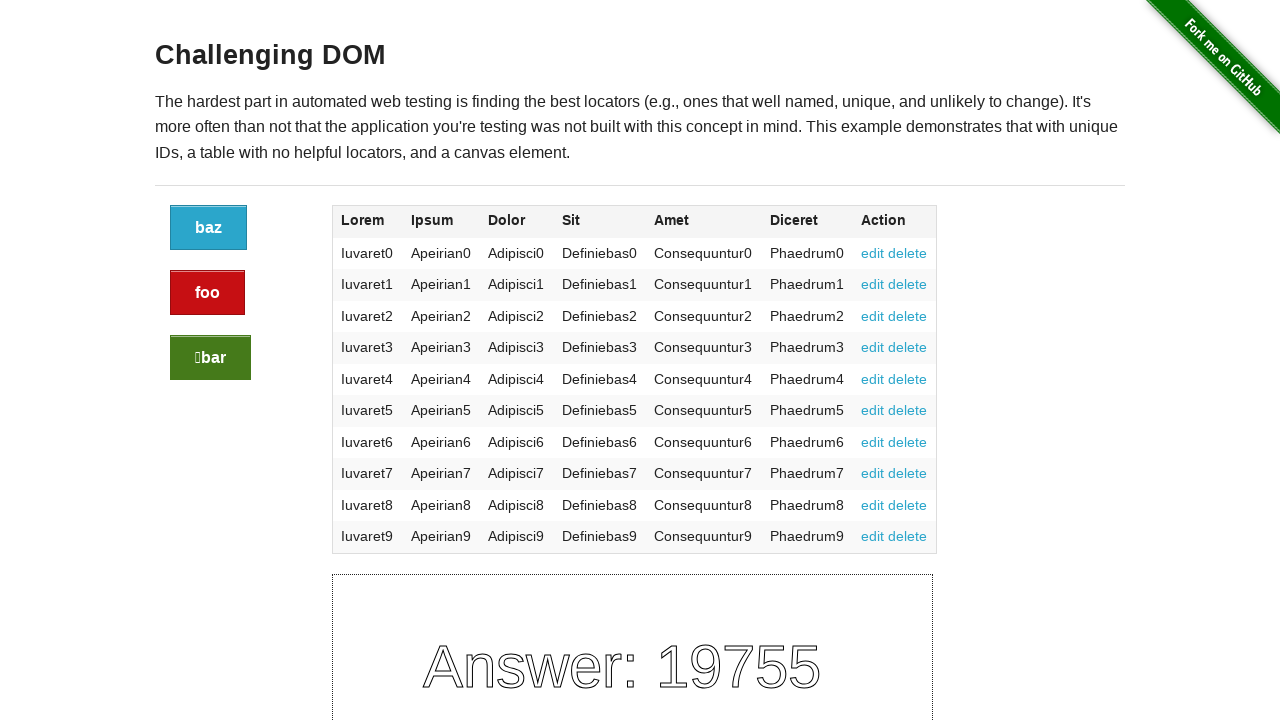

Verified table row 10 column 4 is present
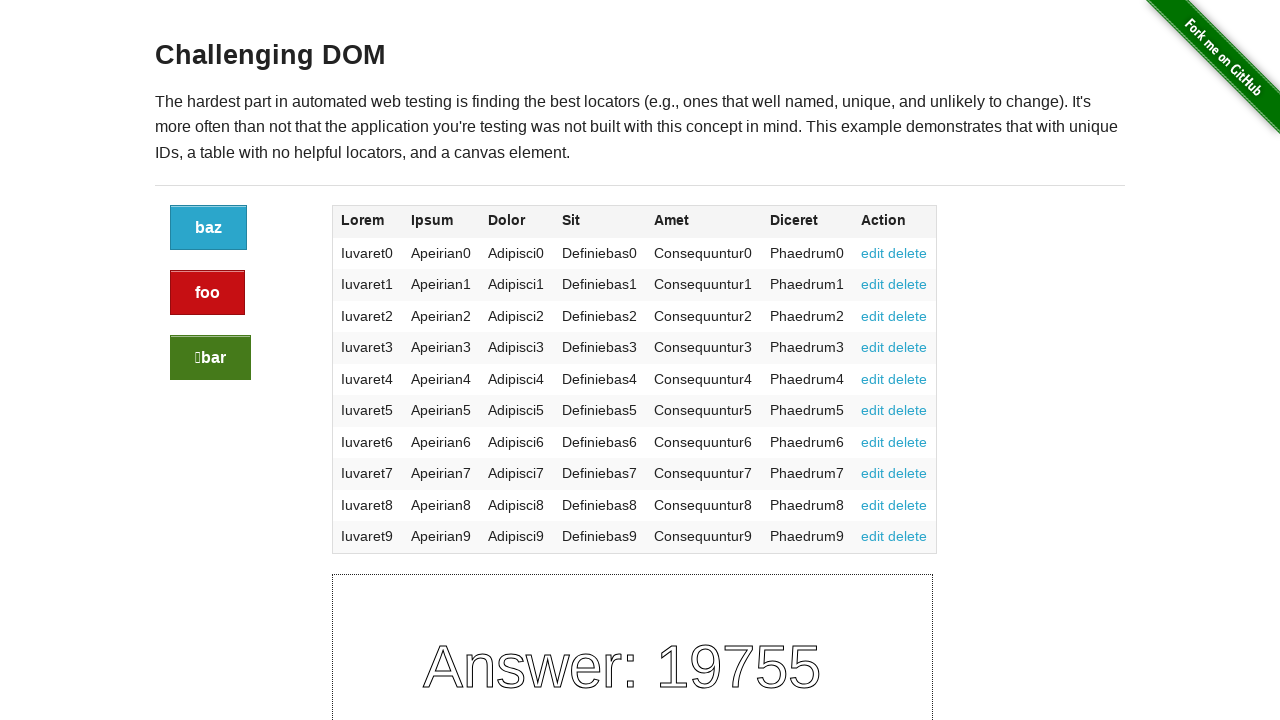

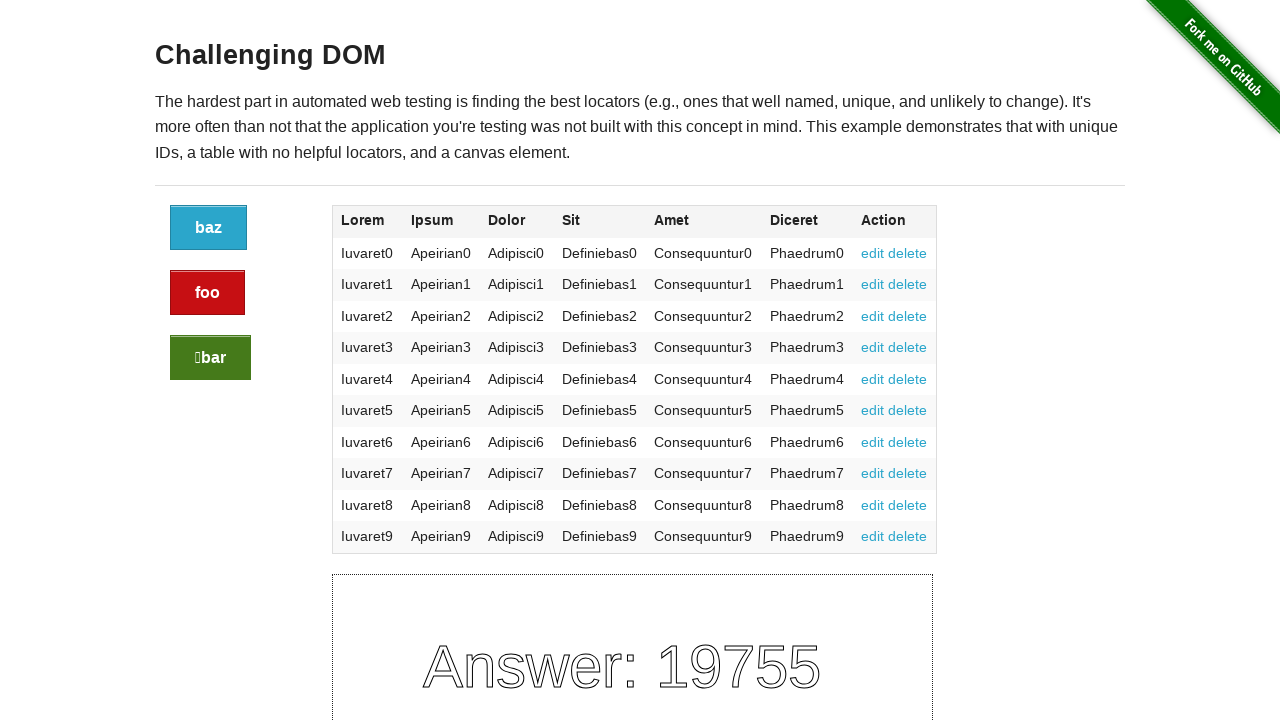